Navigates to Alerts, Frame & Windows category and then to Browser Windows submenu

Starting URL: https://demoqa.com

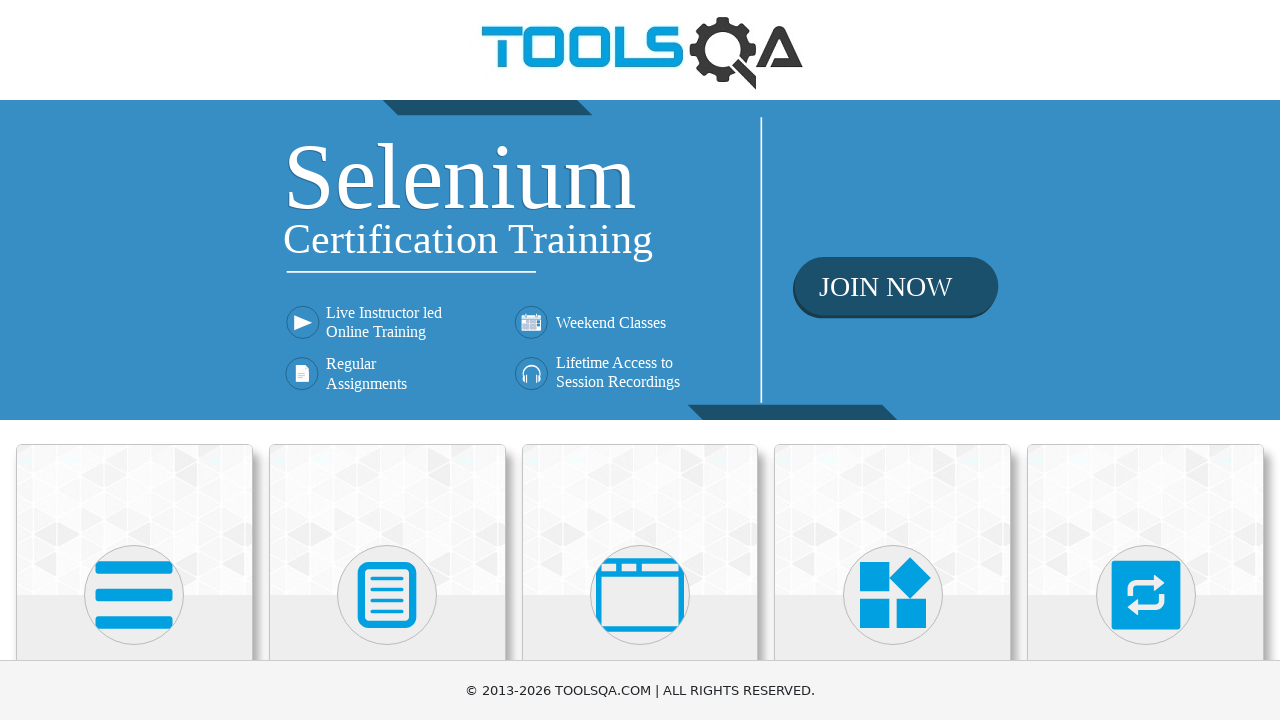

Located Alerts, Frame & Windows category element
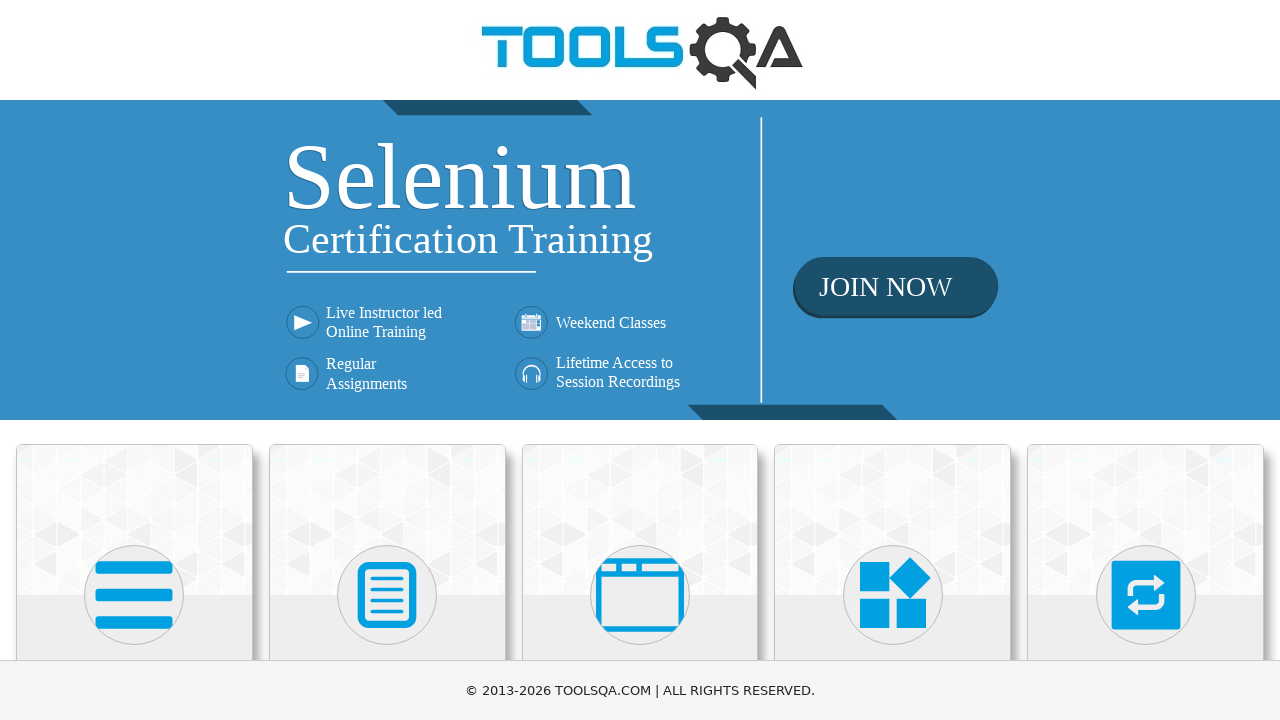

Verified Alerts, Frame & Windows category is visible
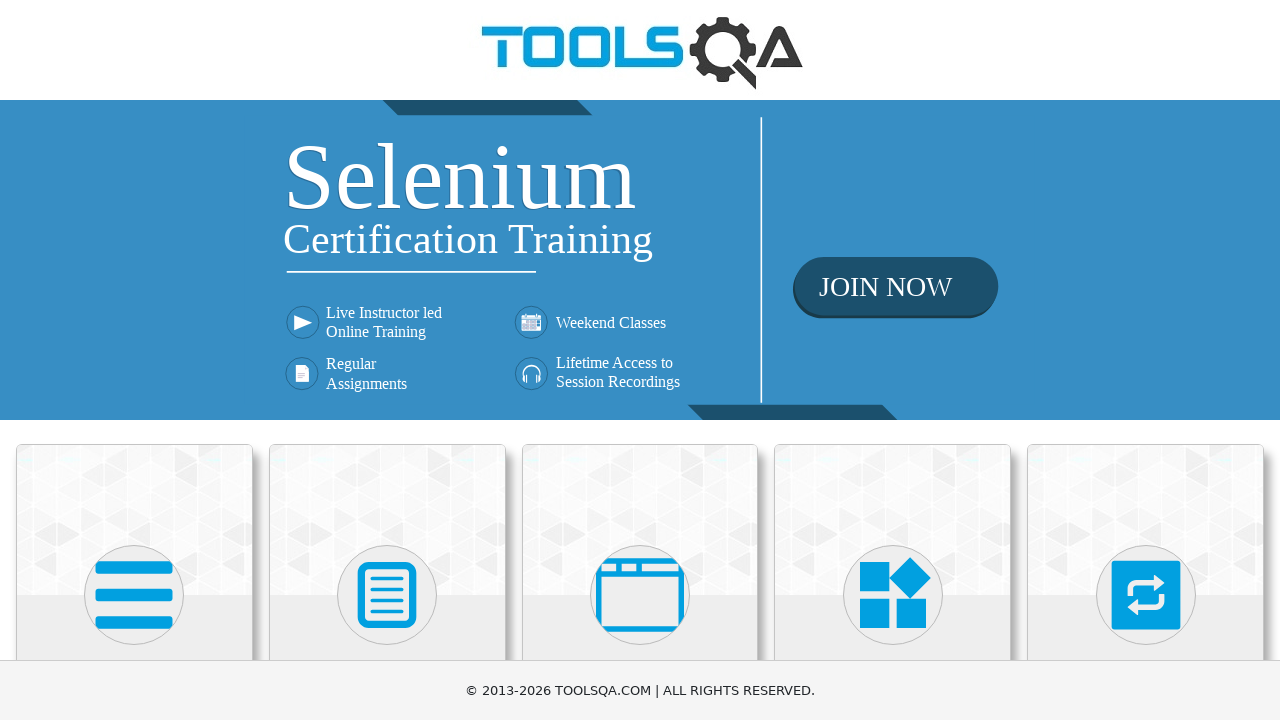

Clicked on Alerts, Frame & Windows category at (640, 360) on div.card-body h5 >> internal:has-text="Alerts, Frame & Windows"i
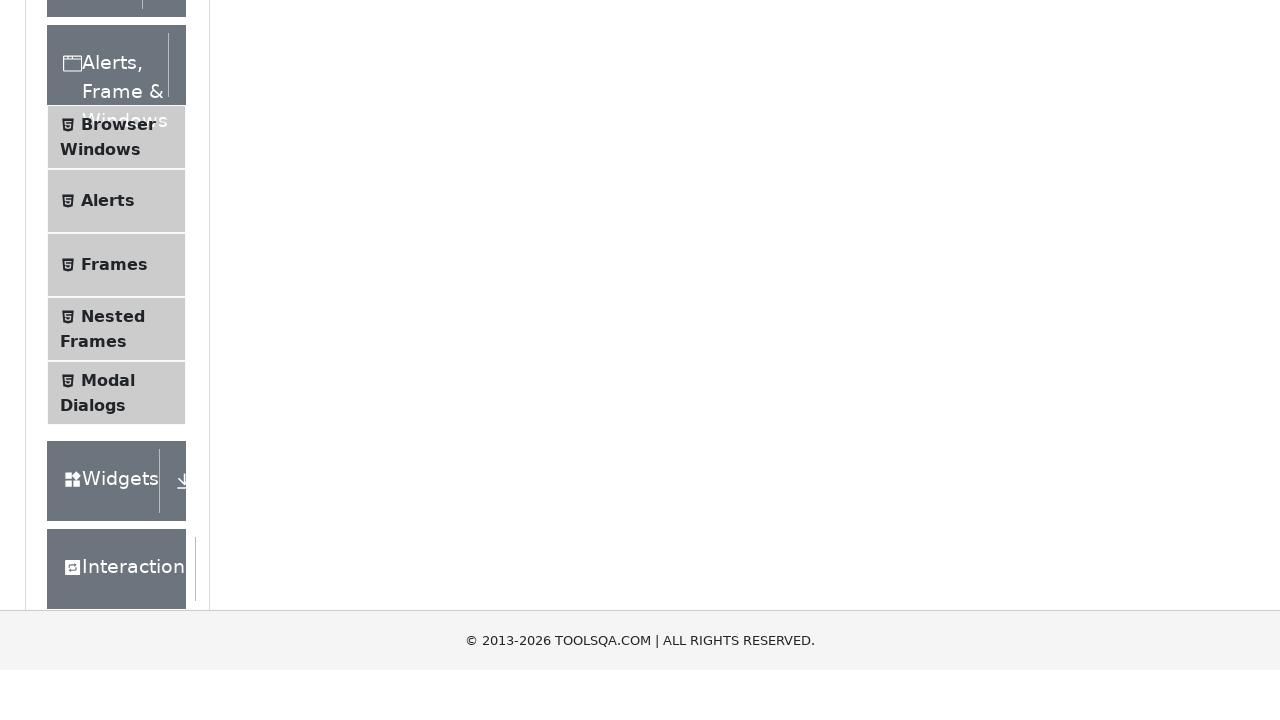

Located Browser Windows submenu element
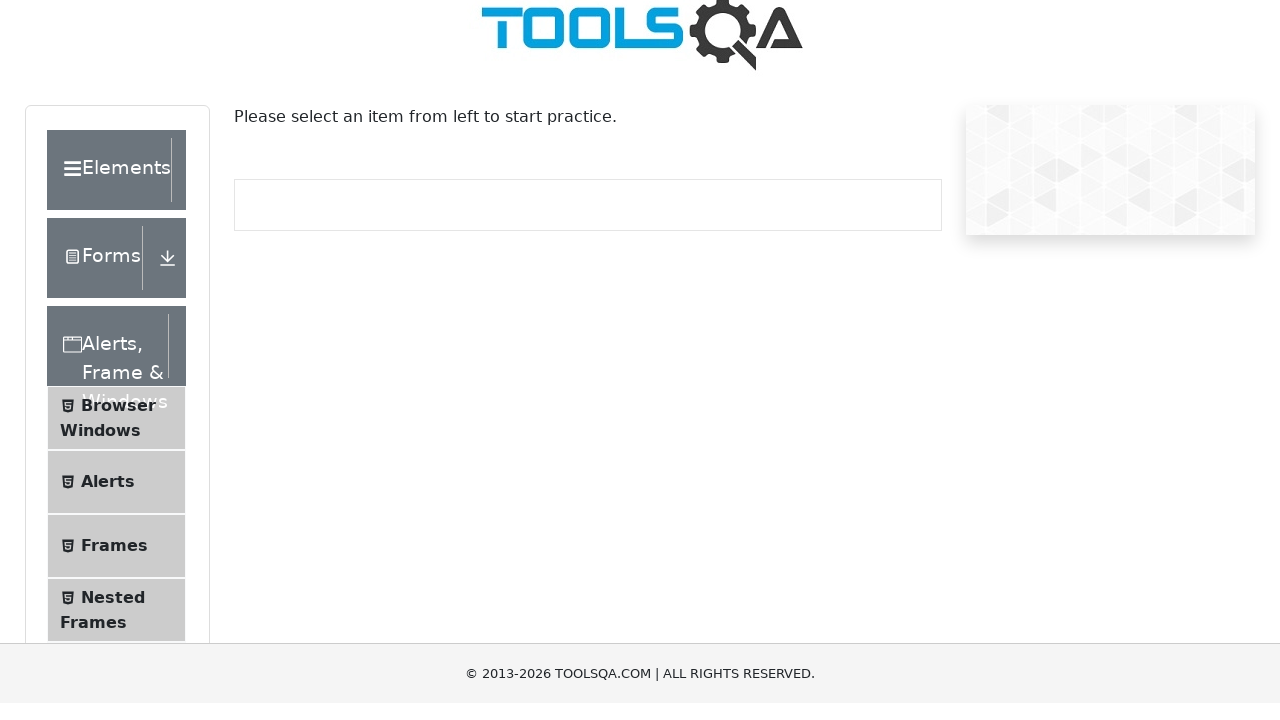

Verified Browser Windows submenu is visible
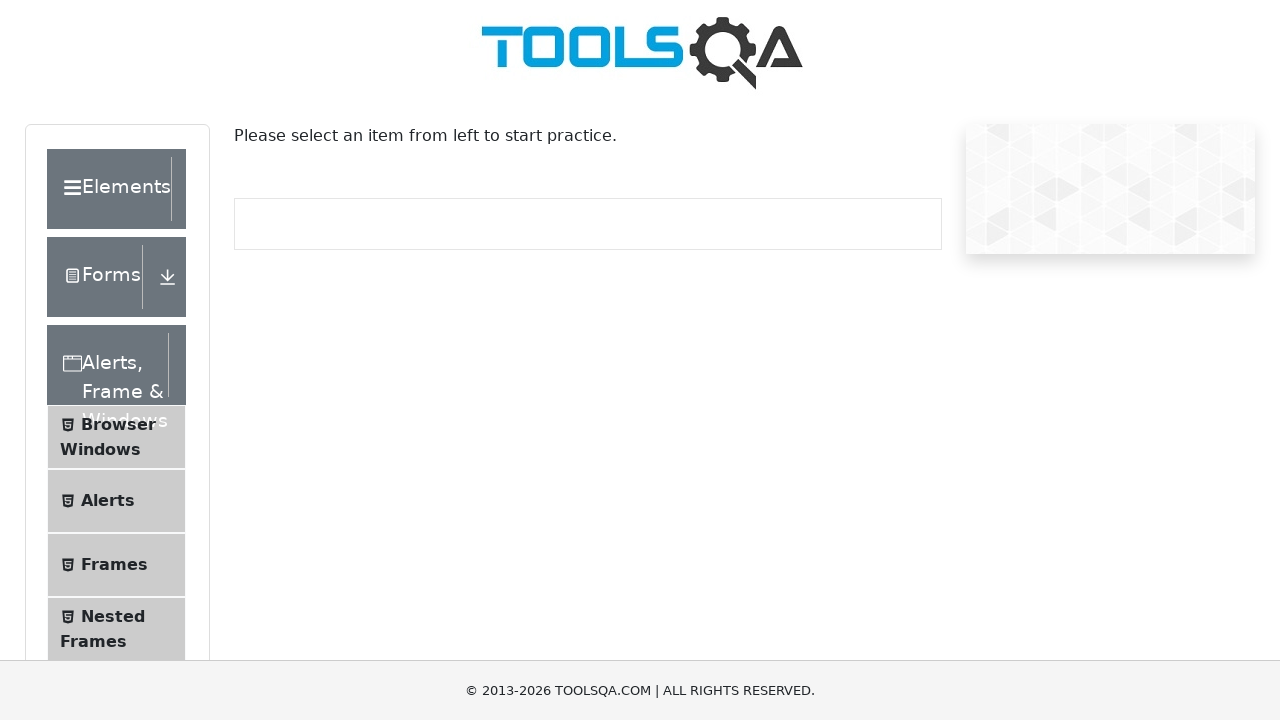

Clicked on Browser Windows submenu at (116, 437) on li#item-0 >> internal:has-text="Browser Windows"i
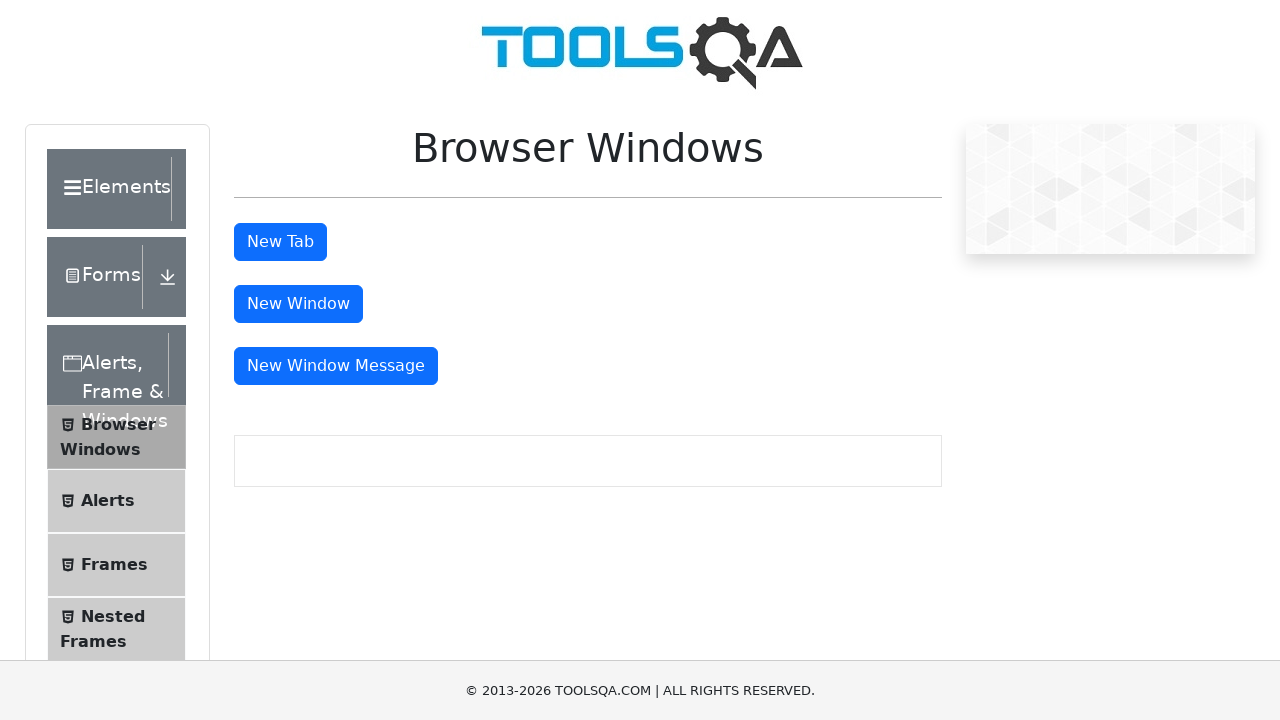

Verified successful navigation to Browser Windows page at https://demoqa.com/browser-windows
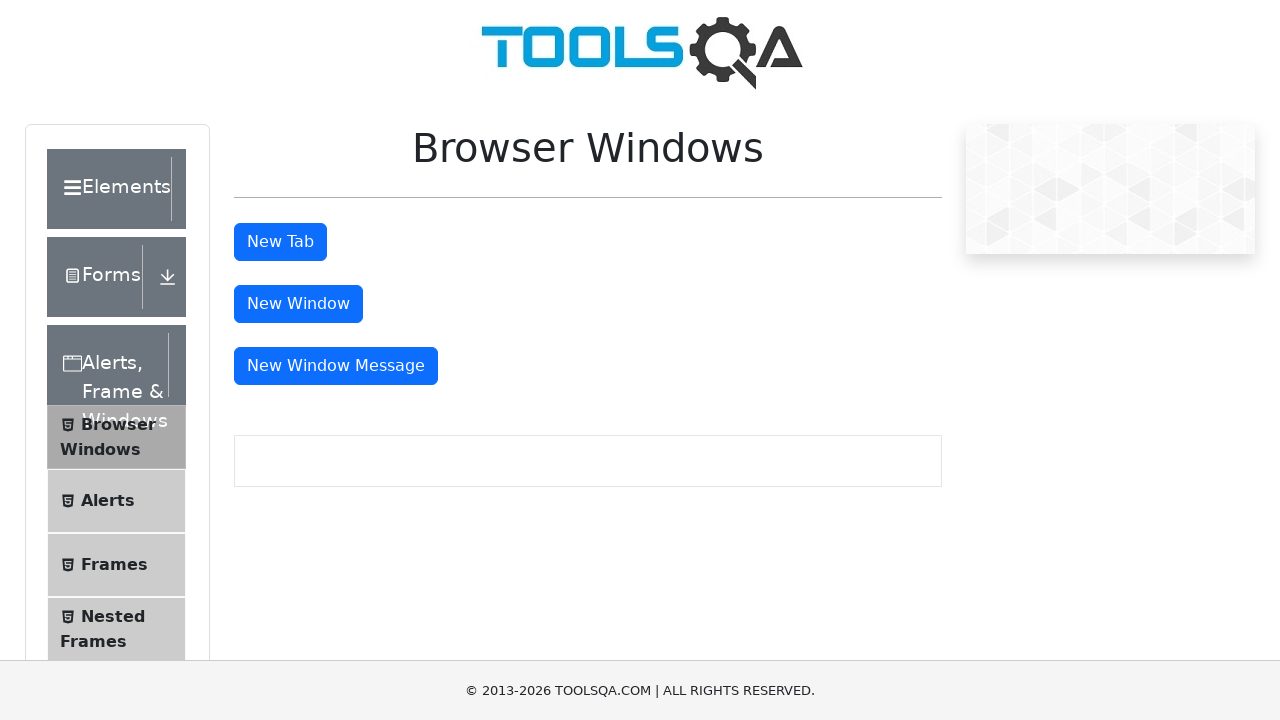

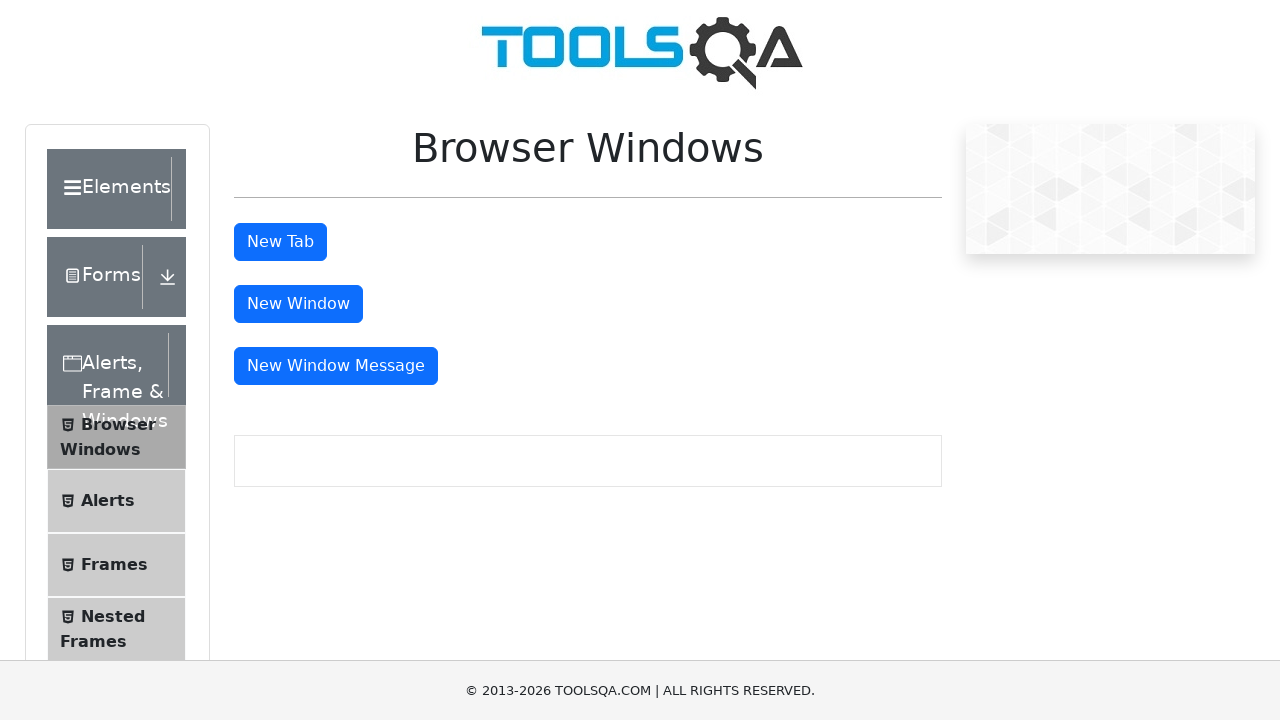